Tests multi-select dropdown functionality by selecting and deselecting options using different methods (by index, value, and visible text)

Starting URL: http://omayo.blogspot.com/

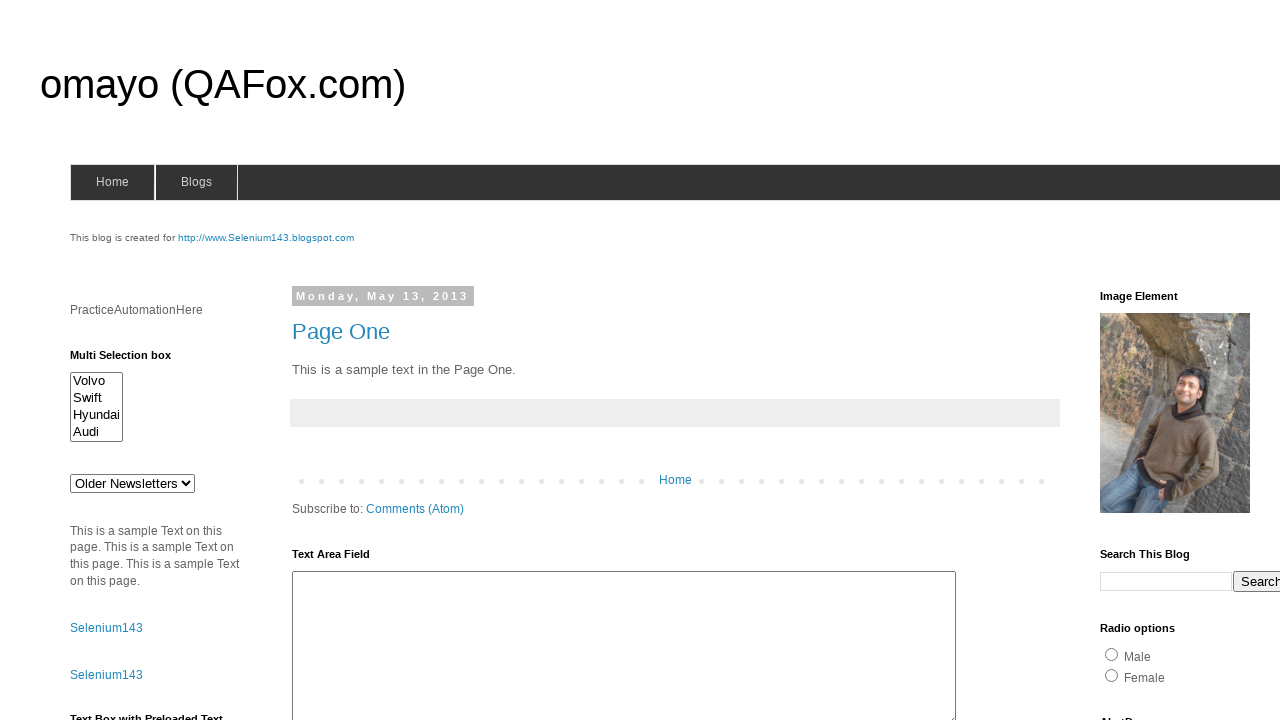

Located the multi-select dropdown with id 'multiselect1'
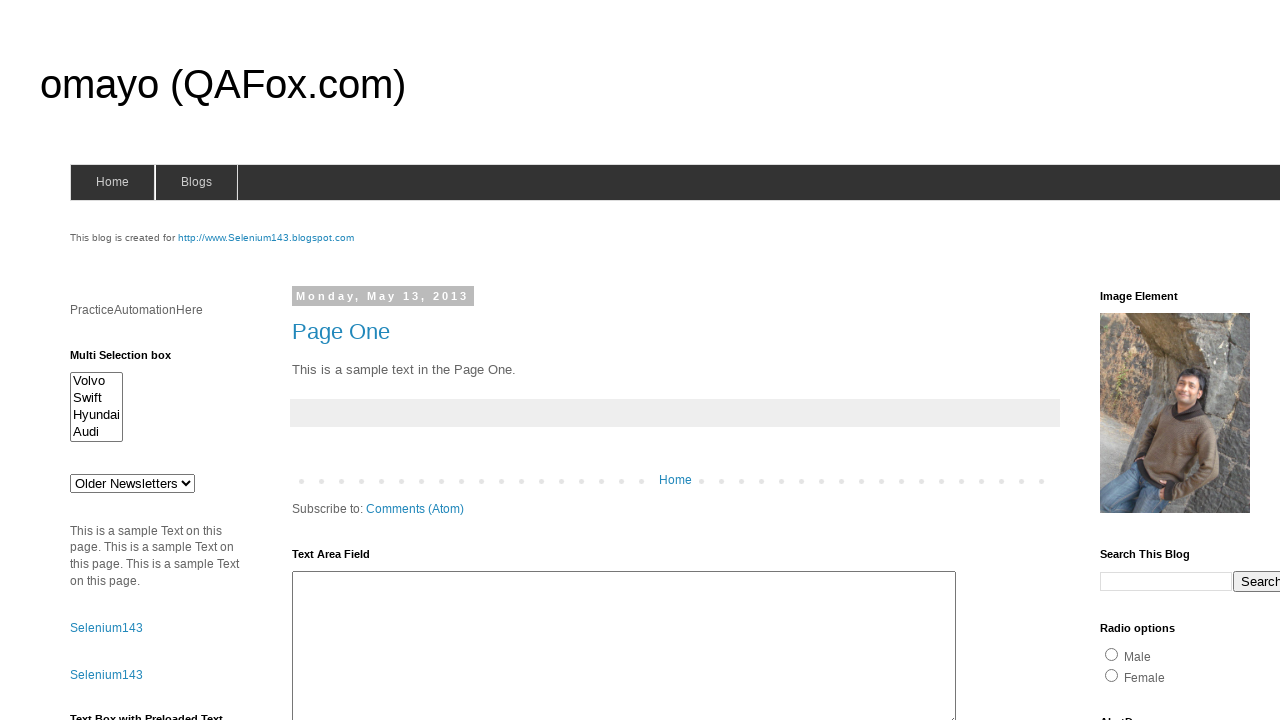

Selected first option in multi-select dropdown by index on select#multiselect1
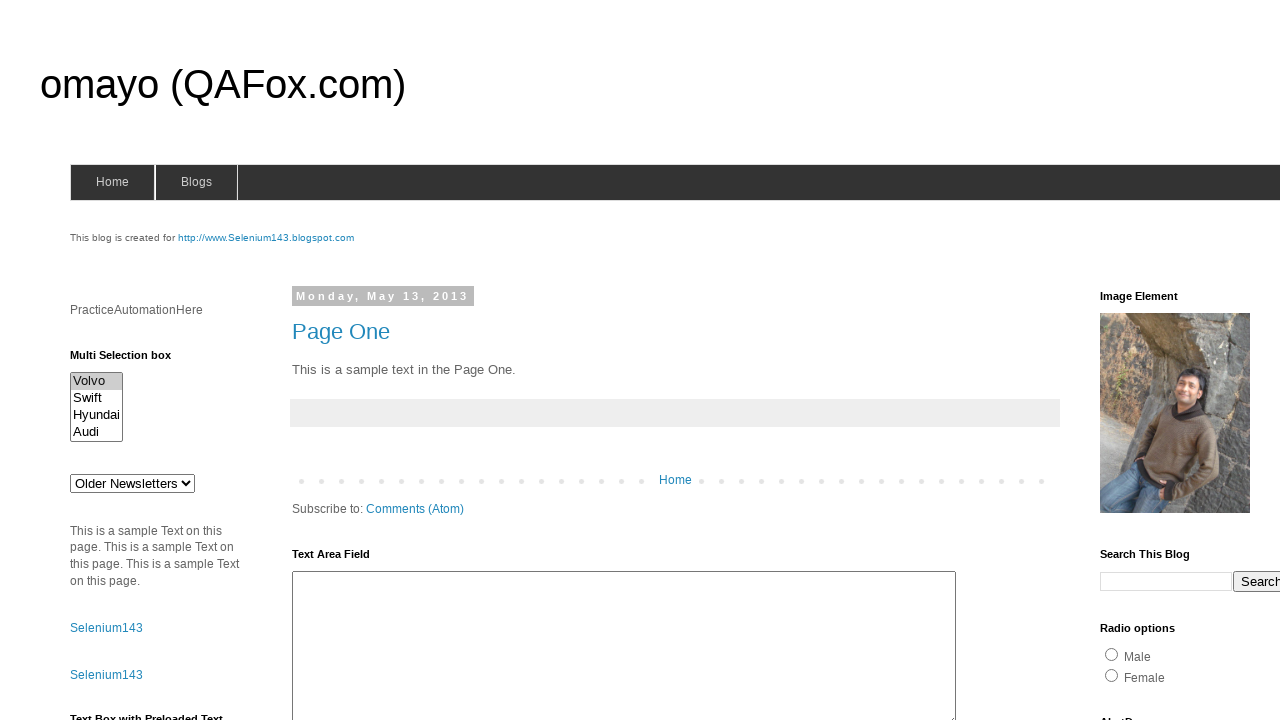

Selected option with value 'swiftx' in multi-select dropdown on select#multiselect1
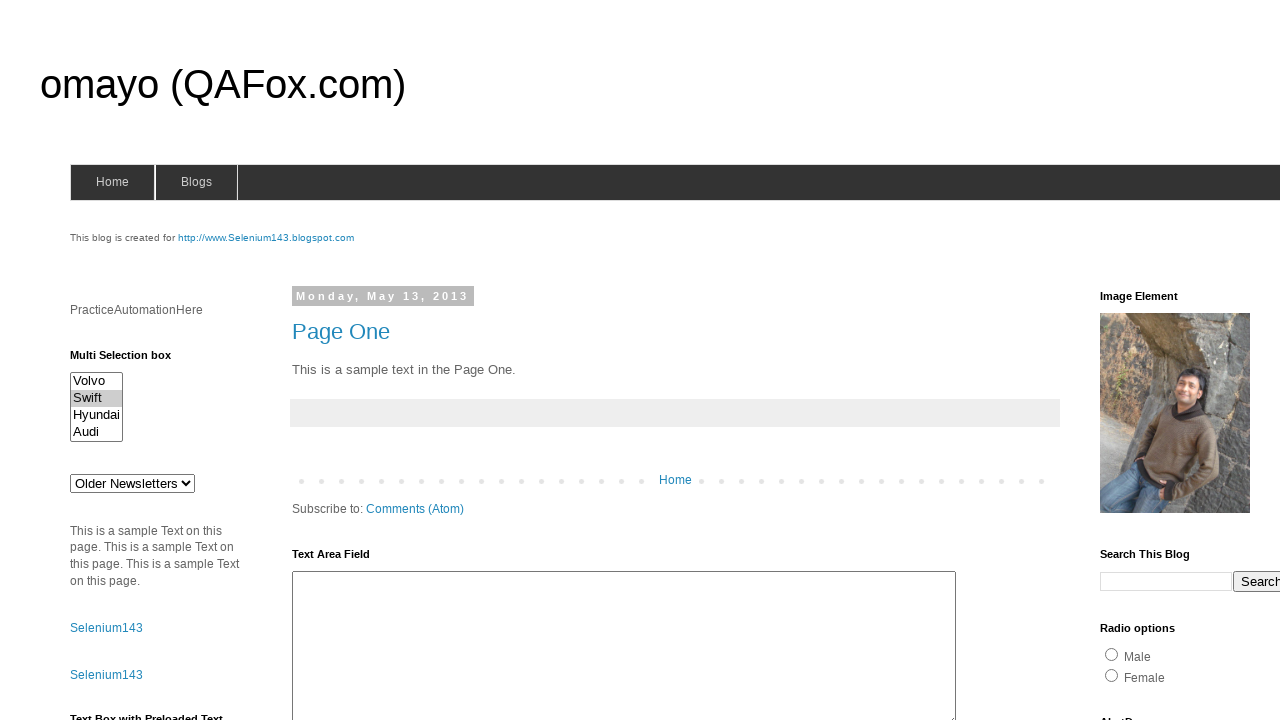

Selected option with label 'Audi' in multi-select dropdown on select#multiselect1
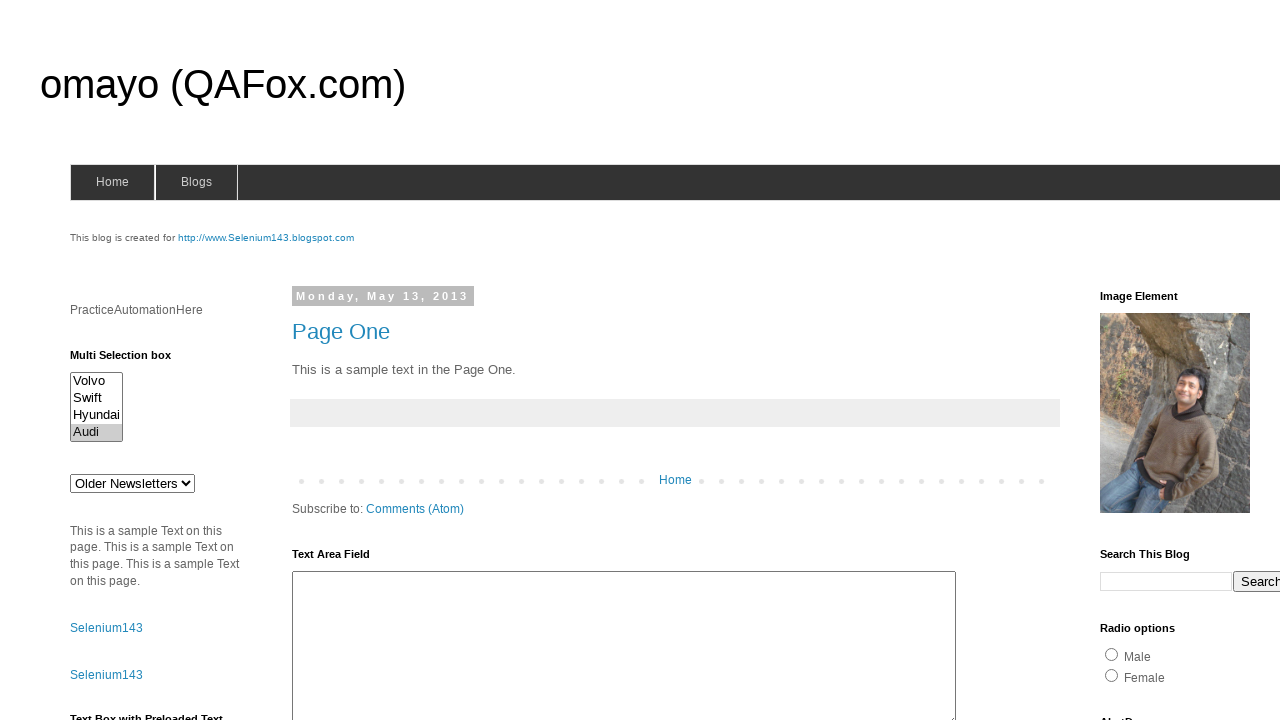

Waited 2500ms for UI to stabilize
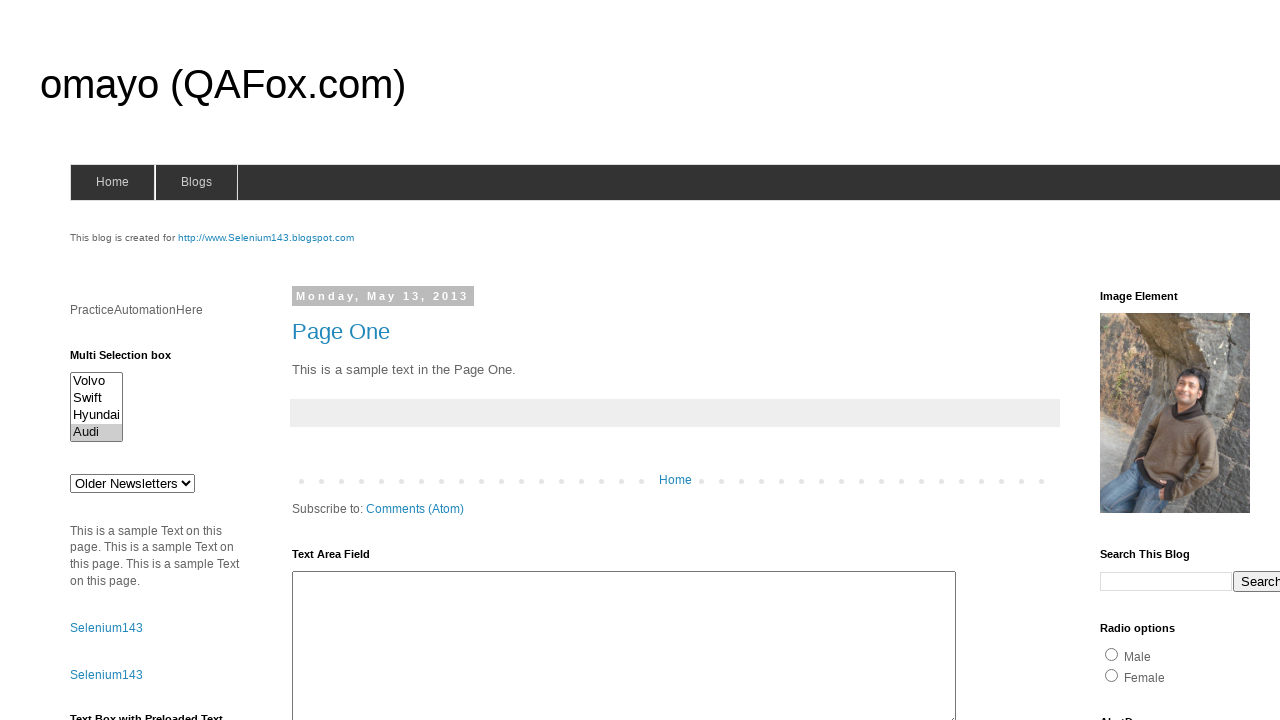

Deselected first option by index using evaluate
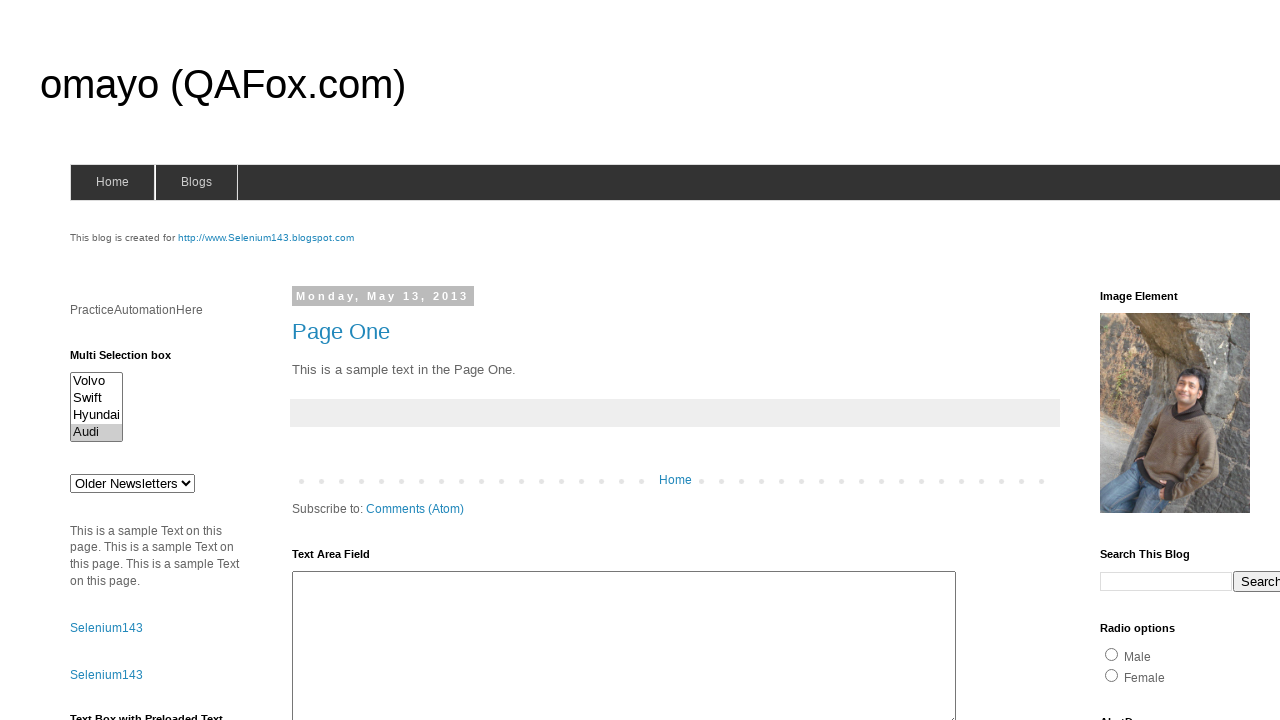

Deselected option with value 'swiftx' using evaluate
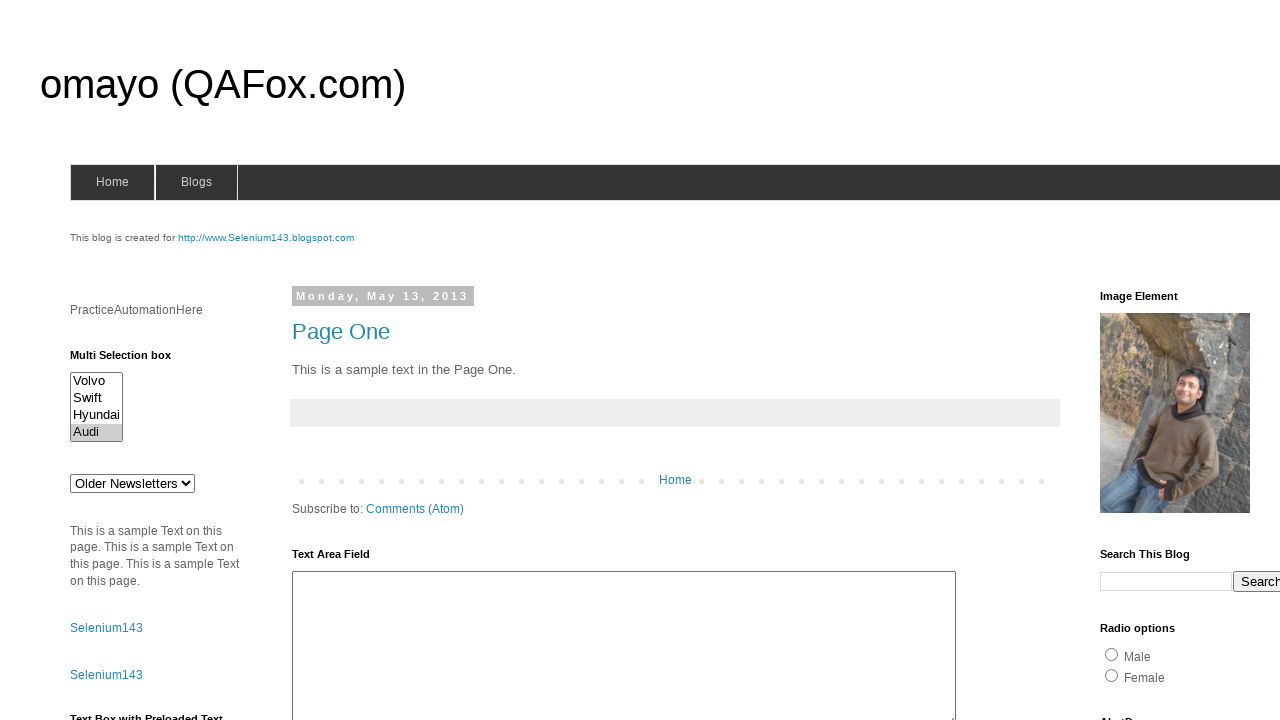

Deselected option with text 'Audi' using evaluate
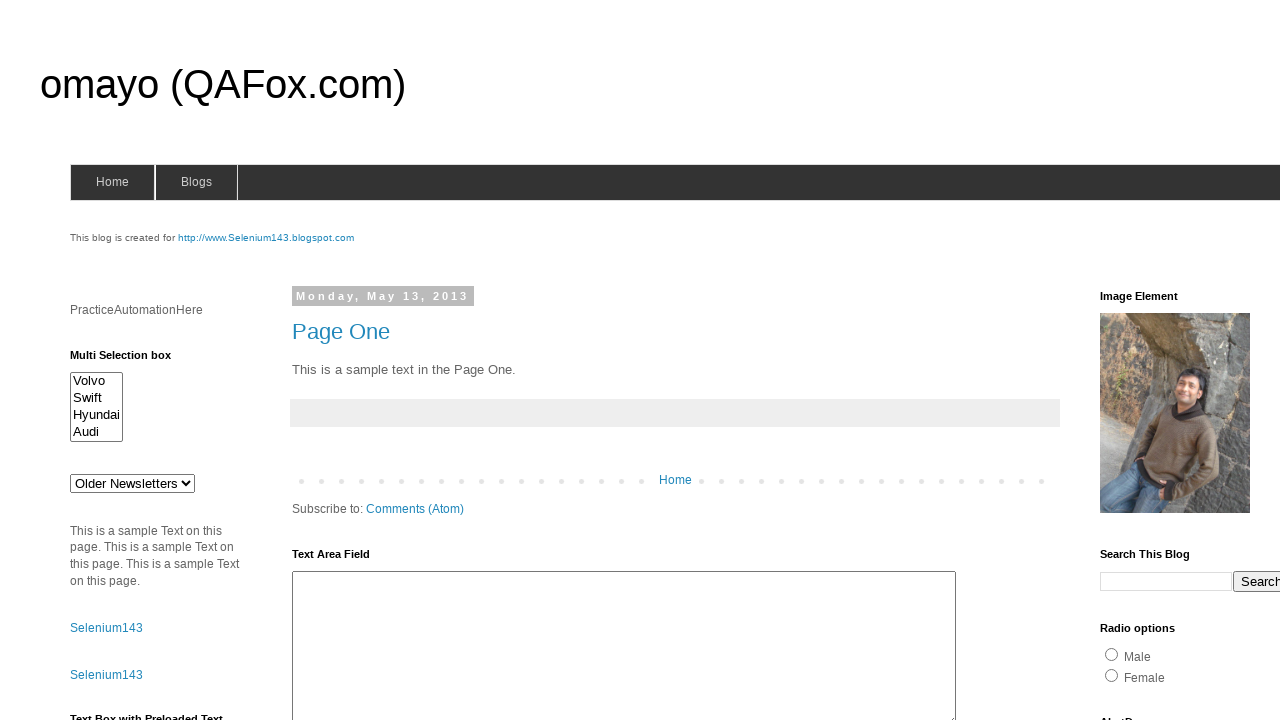

Waited 2500ms for UI to stabilize
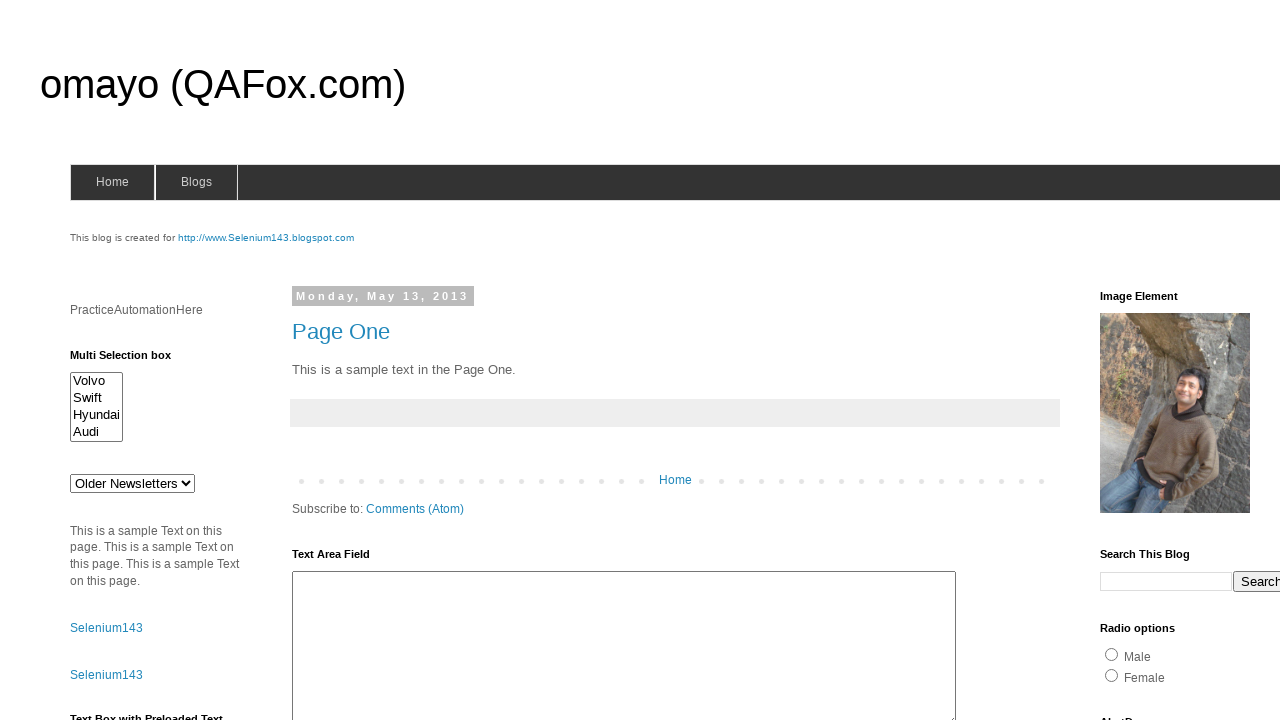

Selected first option in multi-select dropdown by index again on select#multiselect1
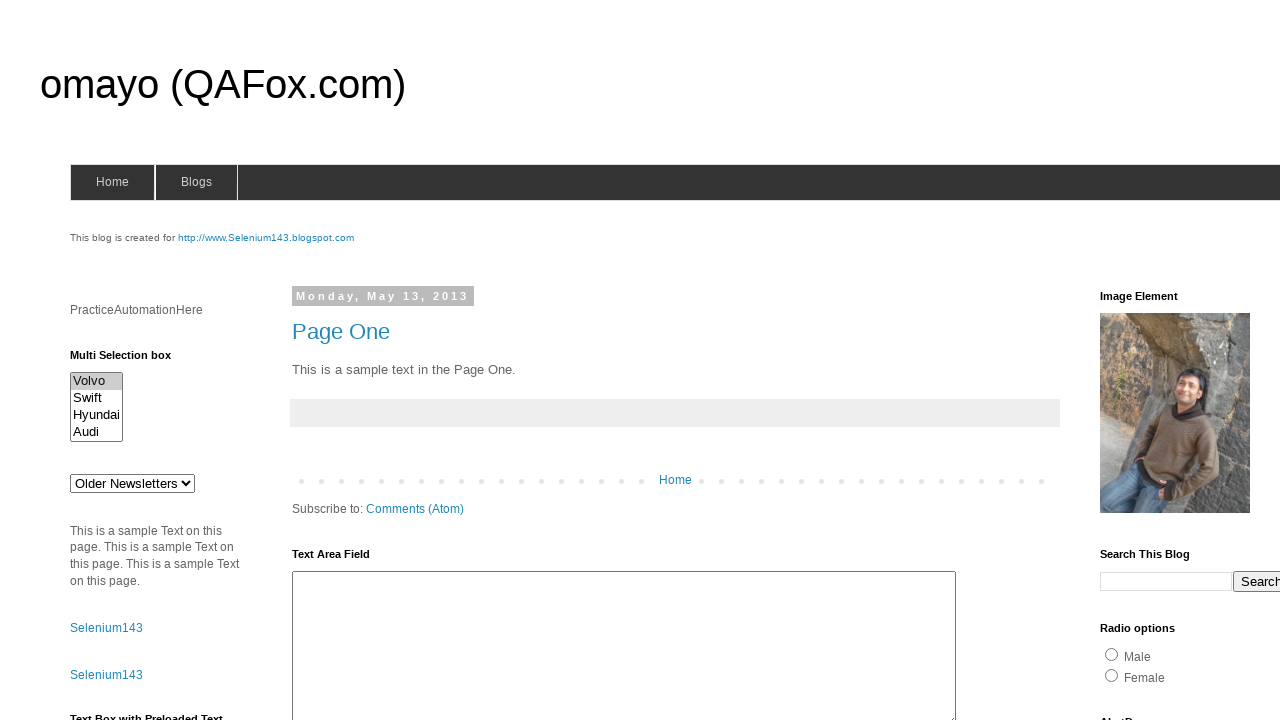

Selected option with value 'swiftx' in multi-select dropdown again on select#multiselect1
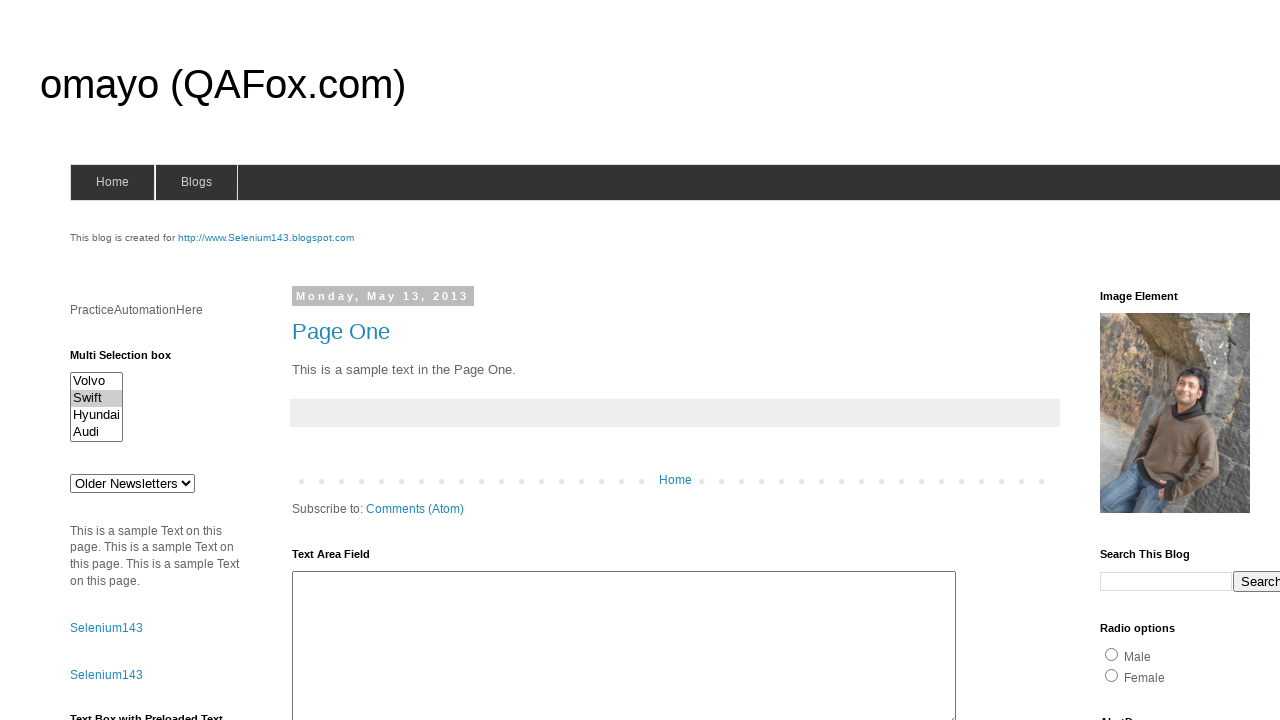

Selected option with label 'Audi' in multi-select dropdown again on select#multiselect1
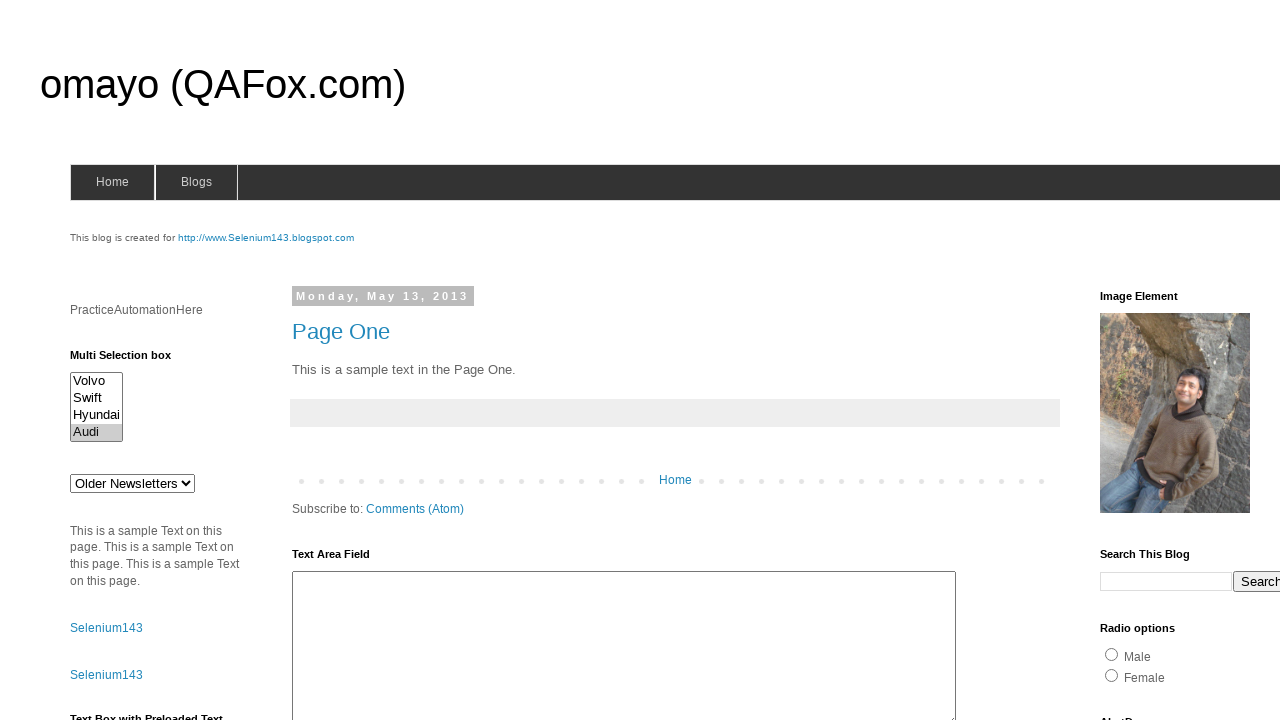

Waited 2500ms for UI to stabilize
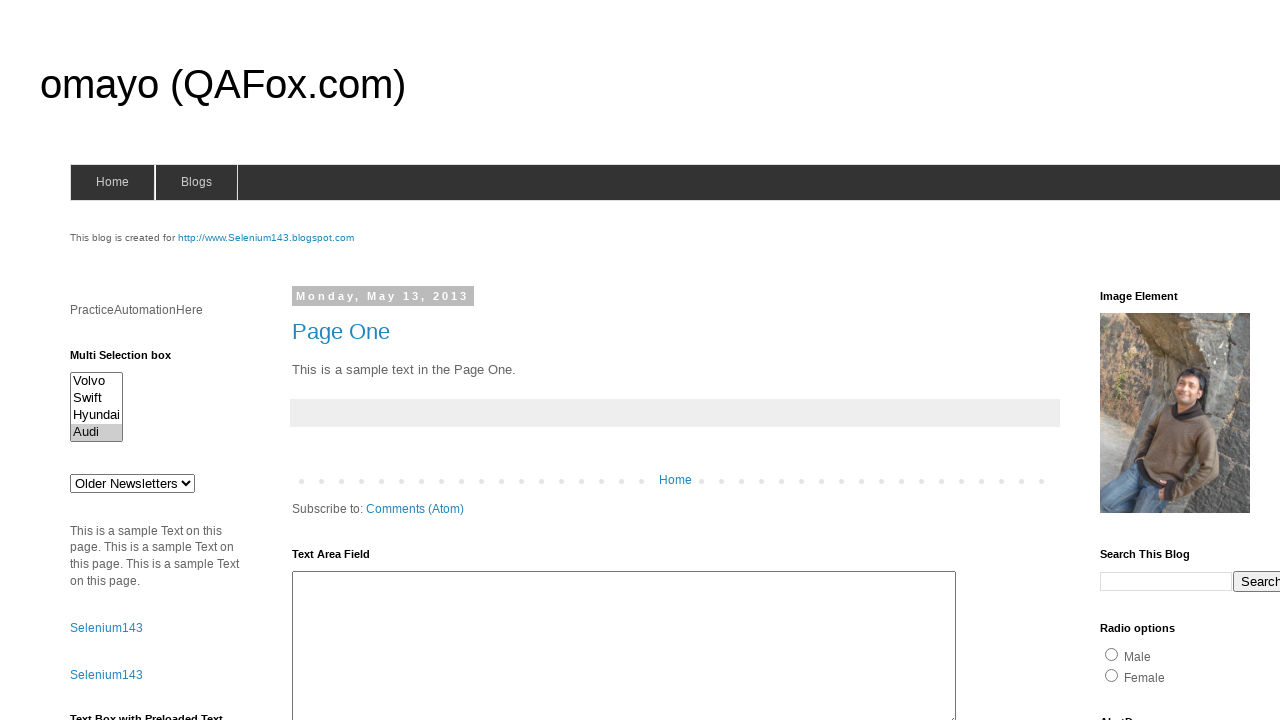

Deselected all options in multi-select dropdown using evaluate
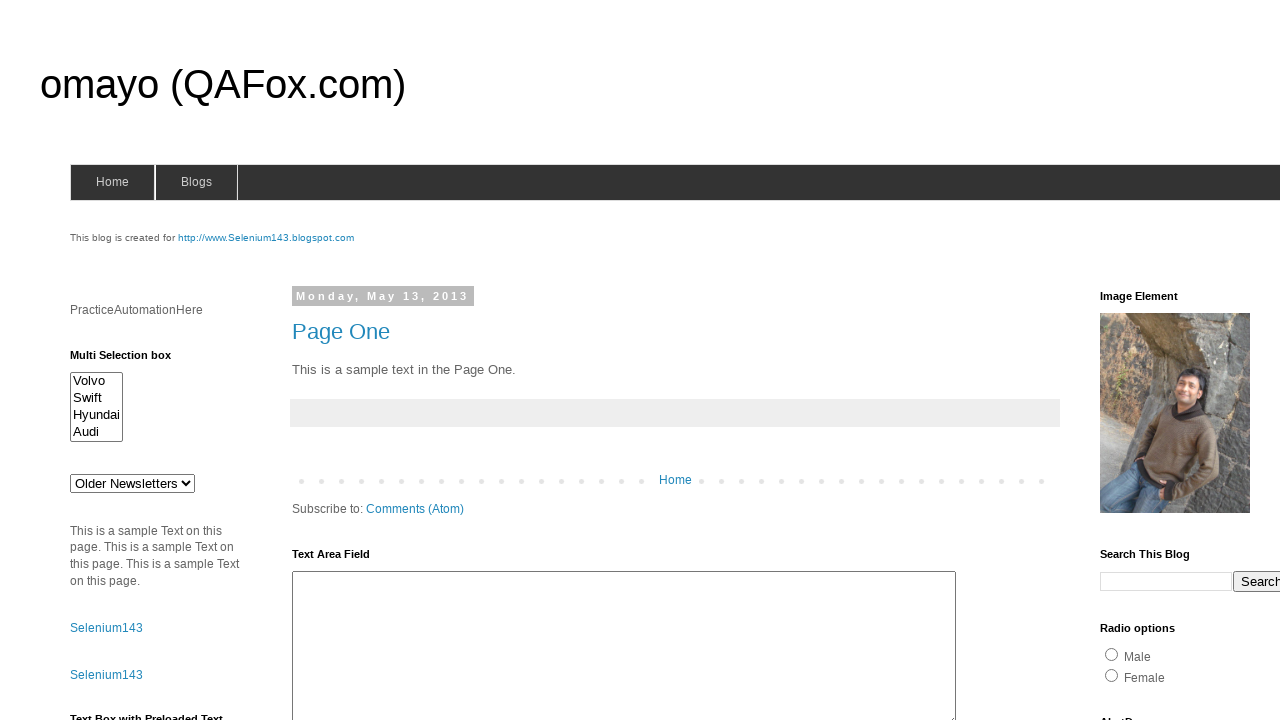

Final wait of 3000ms completed
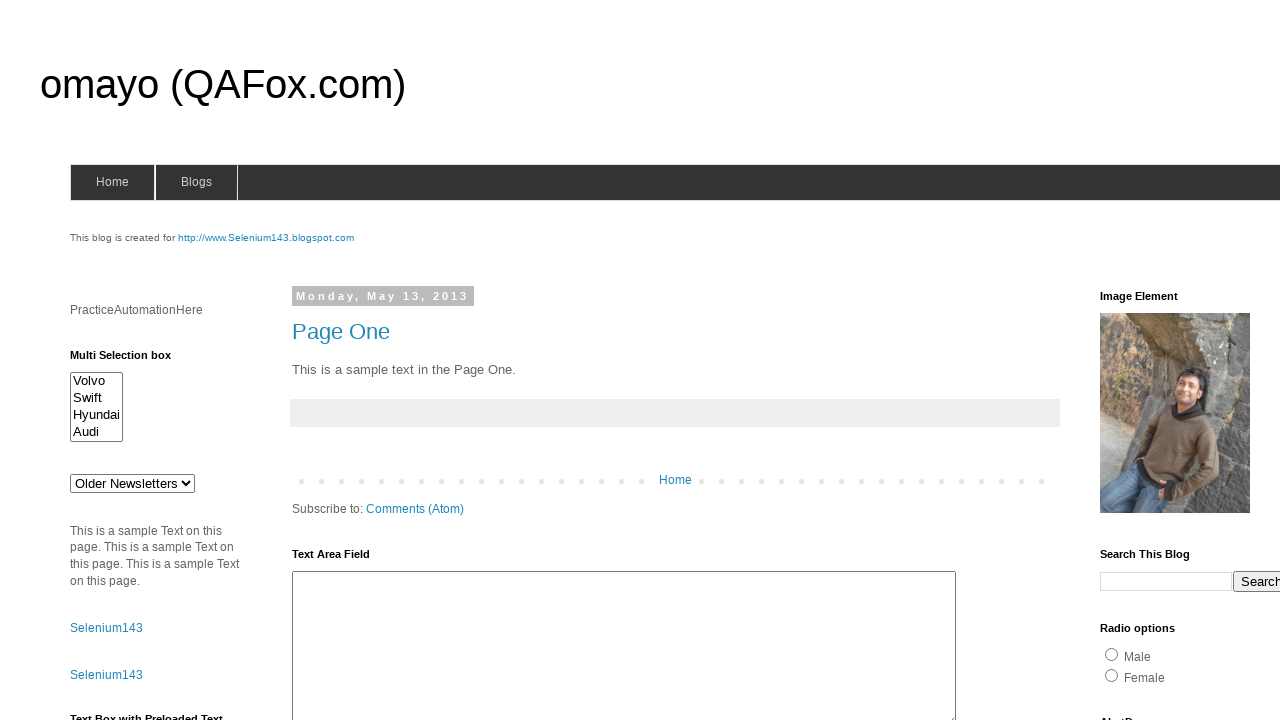

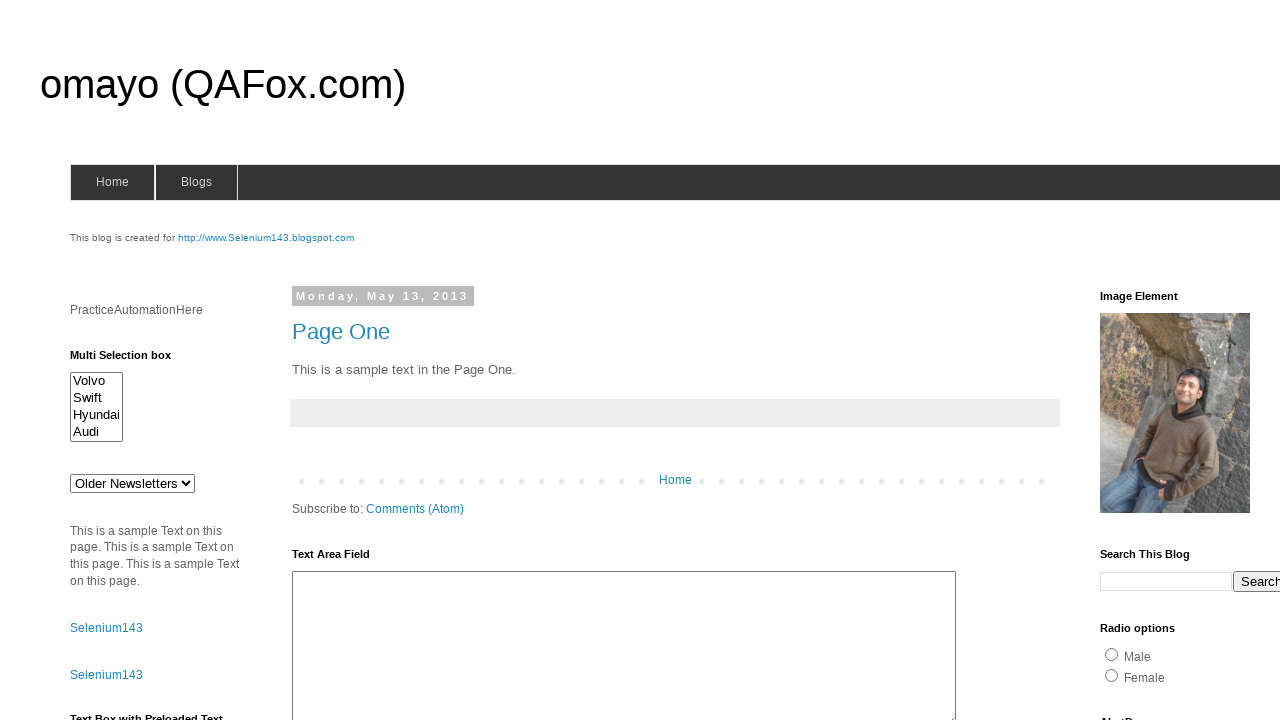